Tests various UI interactions on a practice automation website including visibility checks, button clicks, dialog handling, mouse hover, and iframe interactions.

Starting URL: https://www.rahulshettyacademy.com/AutomationPractice/

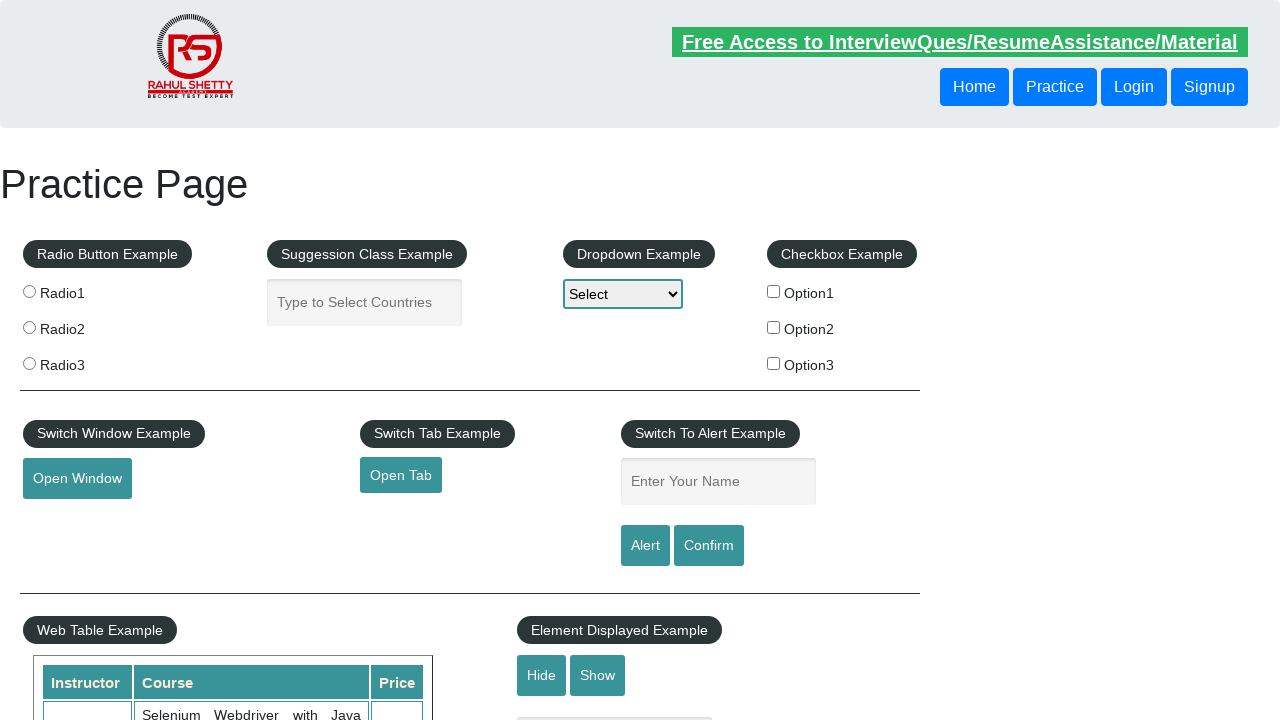

Verified that text box is initially visible
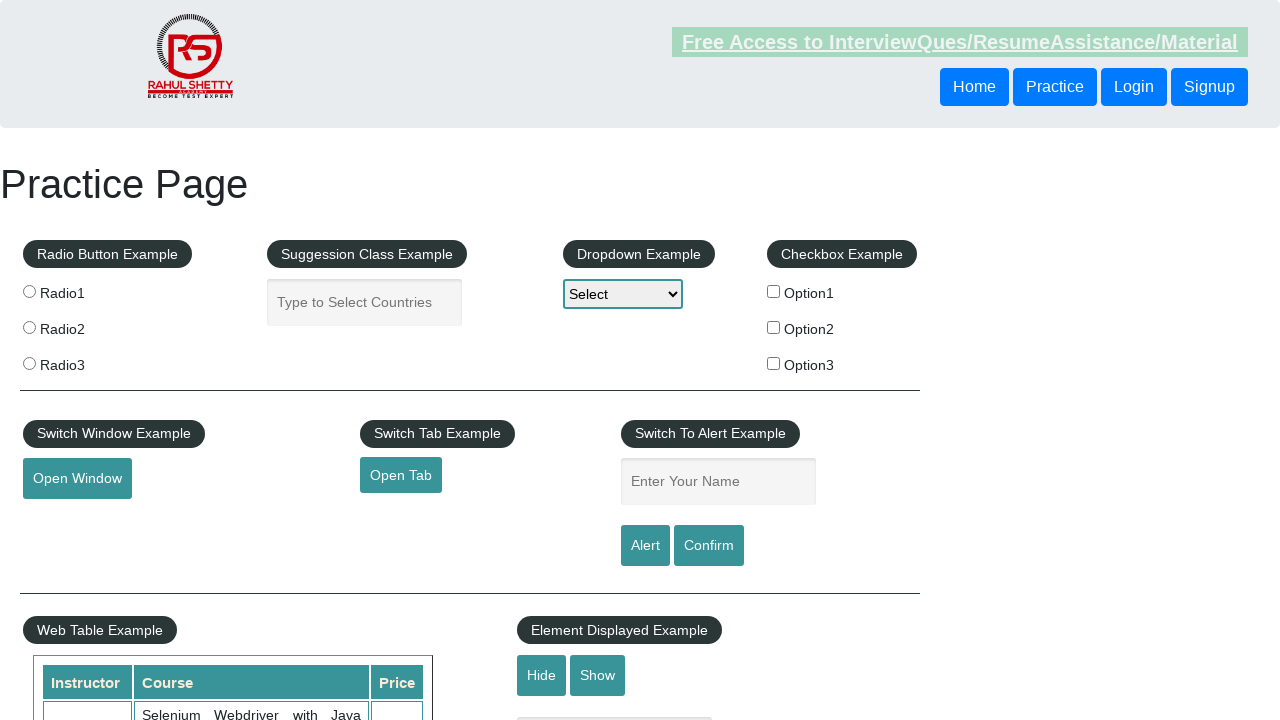

Clicked hide button to hide the text box at (542, 675) on #hide-textbox
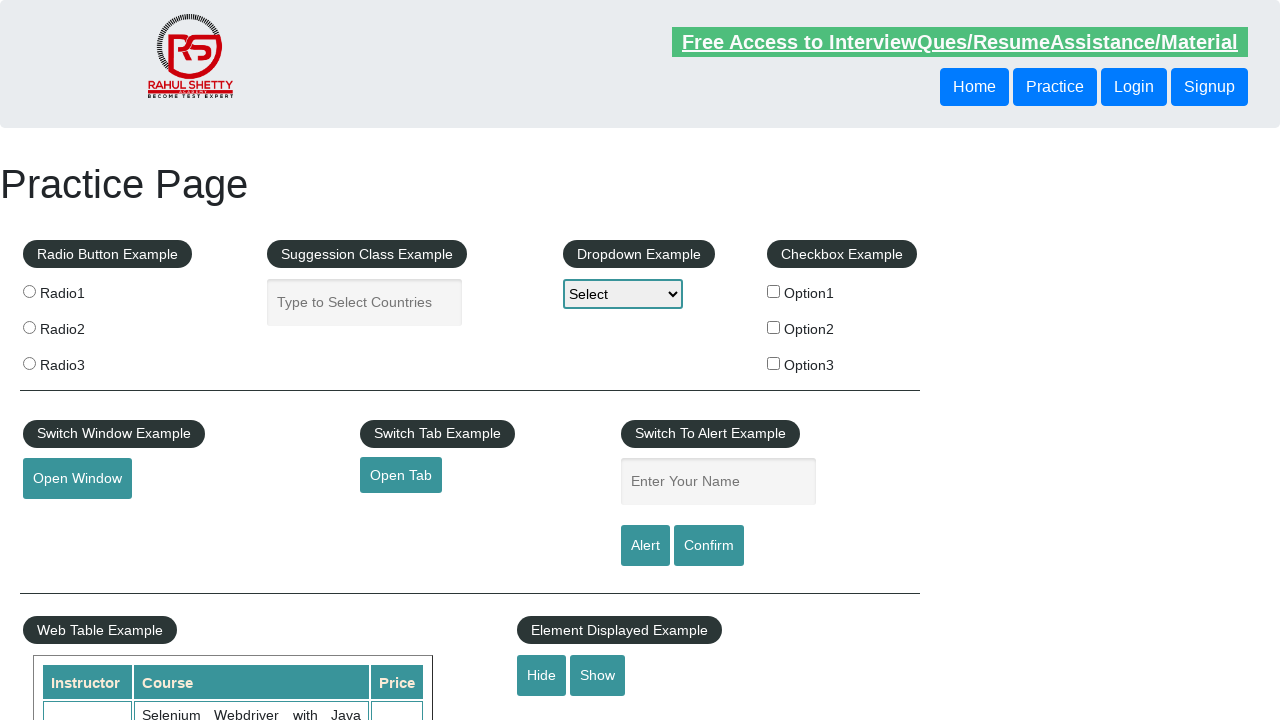

Verified that text box is now hidden
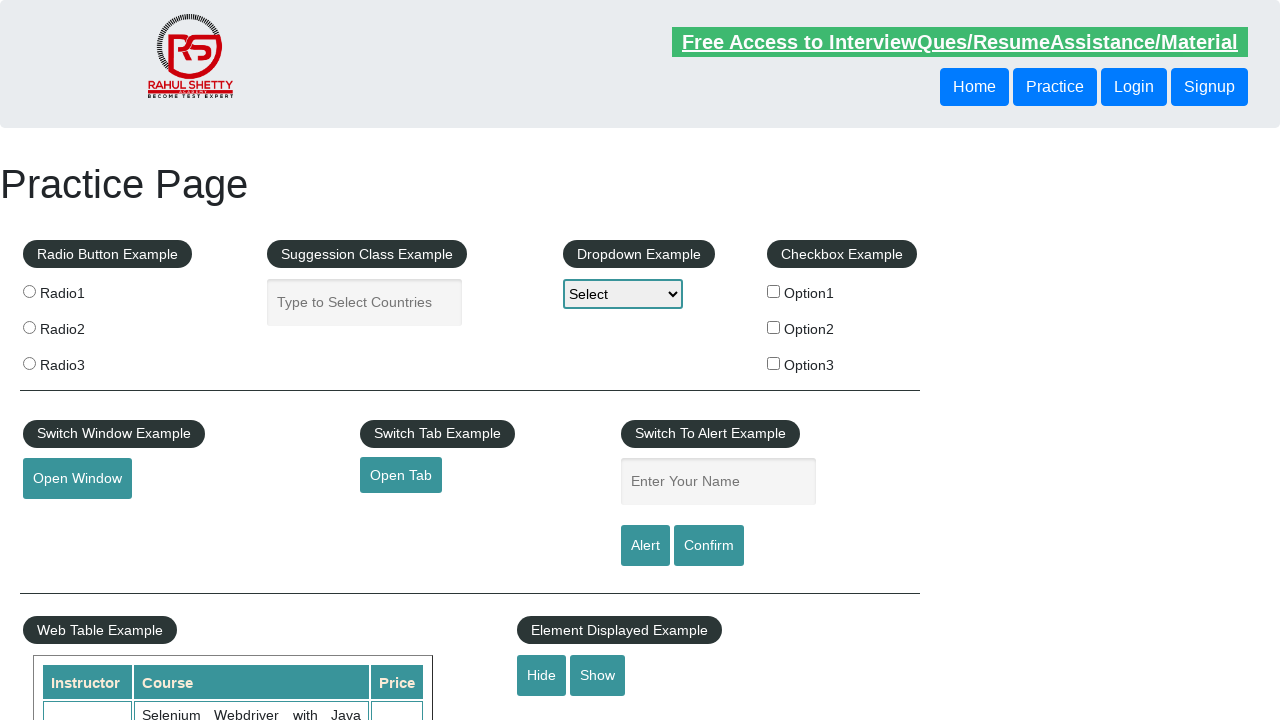

Set up dialog handler to accept alerts
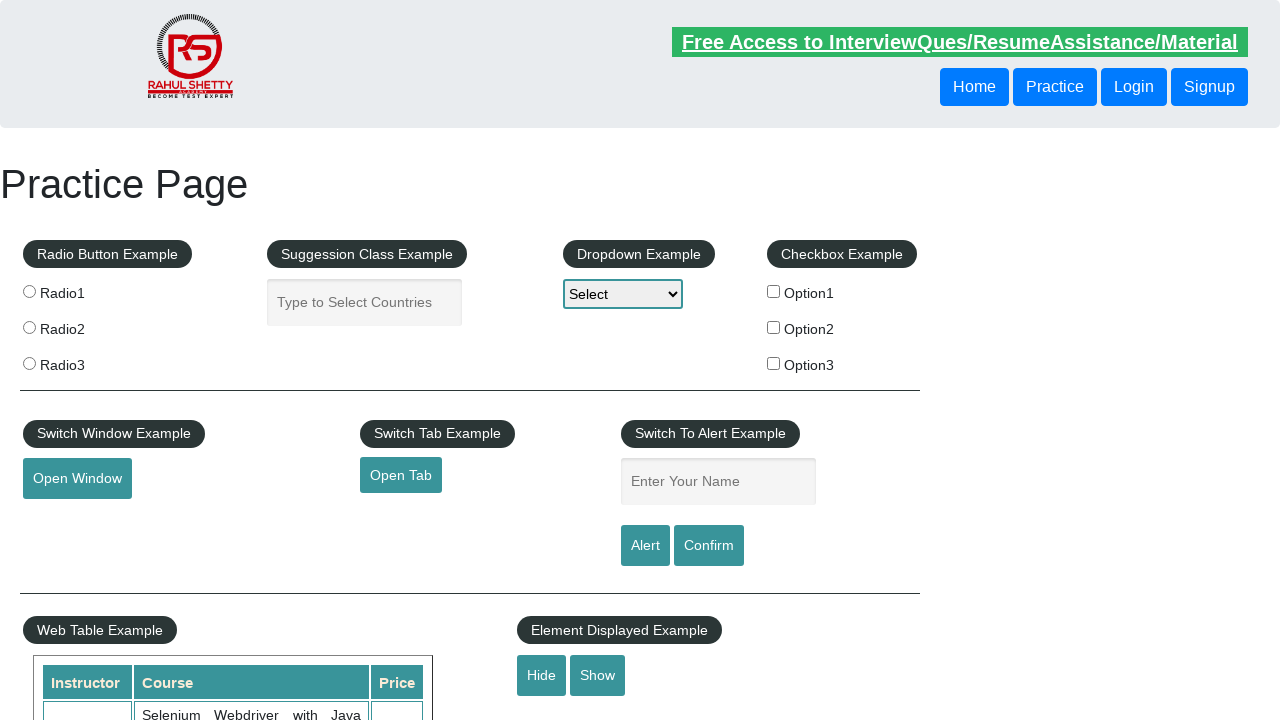

Clicked confirm button to trigger alert at (709, 546) on #confirmbtn
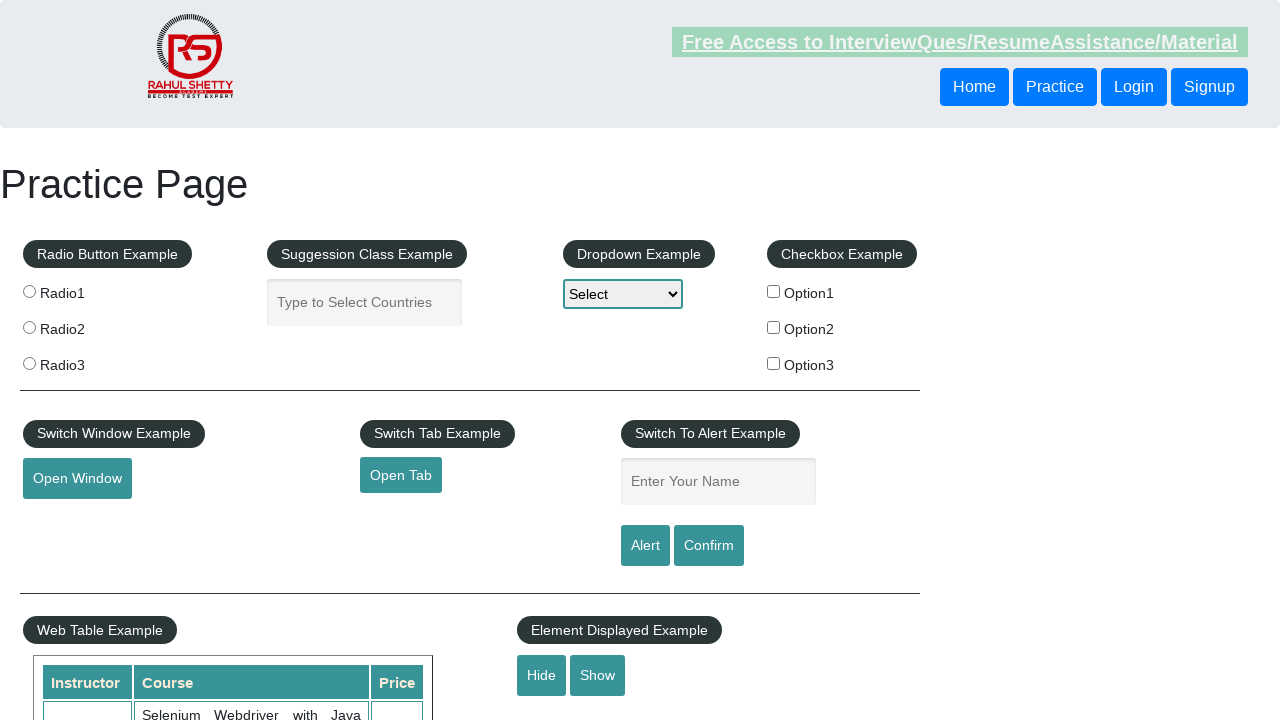

Hovered over mouse hover element at (83, 361) on #mousehover
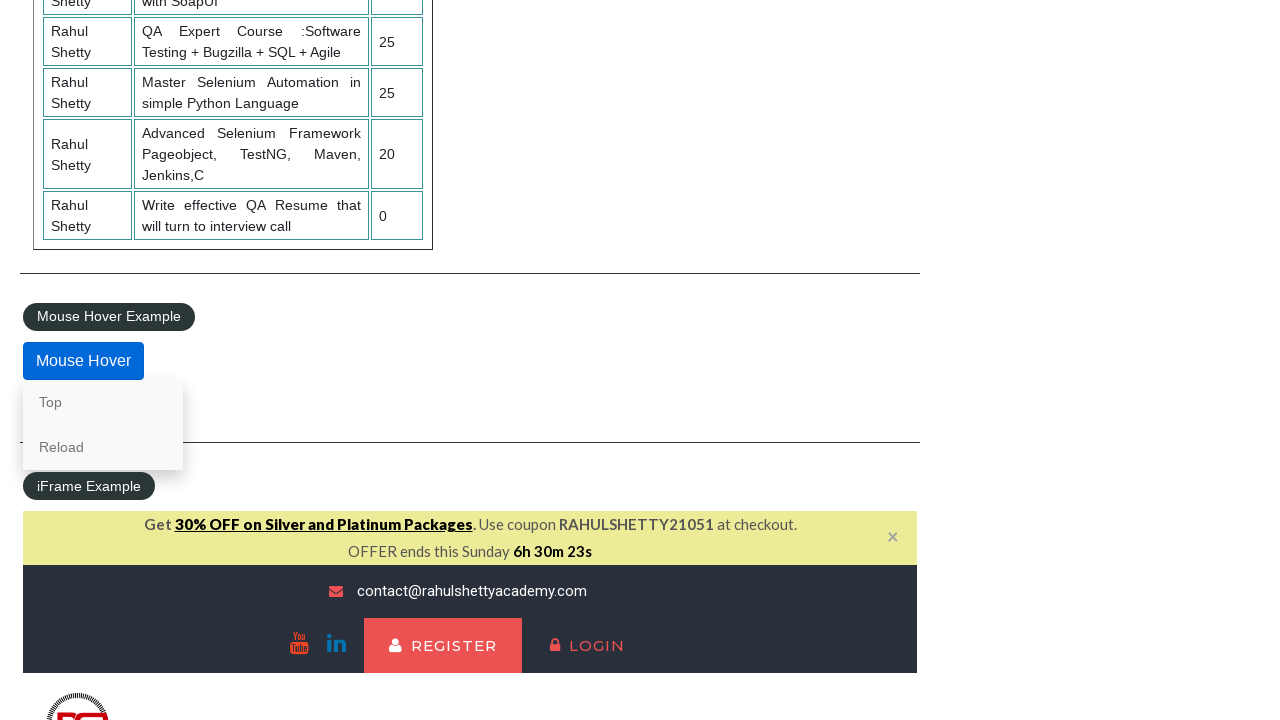

Clicked lifetime access link in iframe at (307, 360) on #courses-iframe >> internal:control=enter-frame >> li a[href*='lifetime-access']
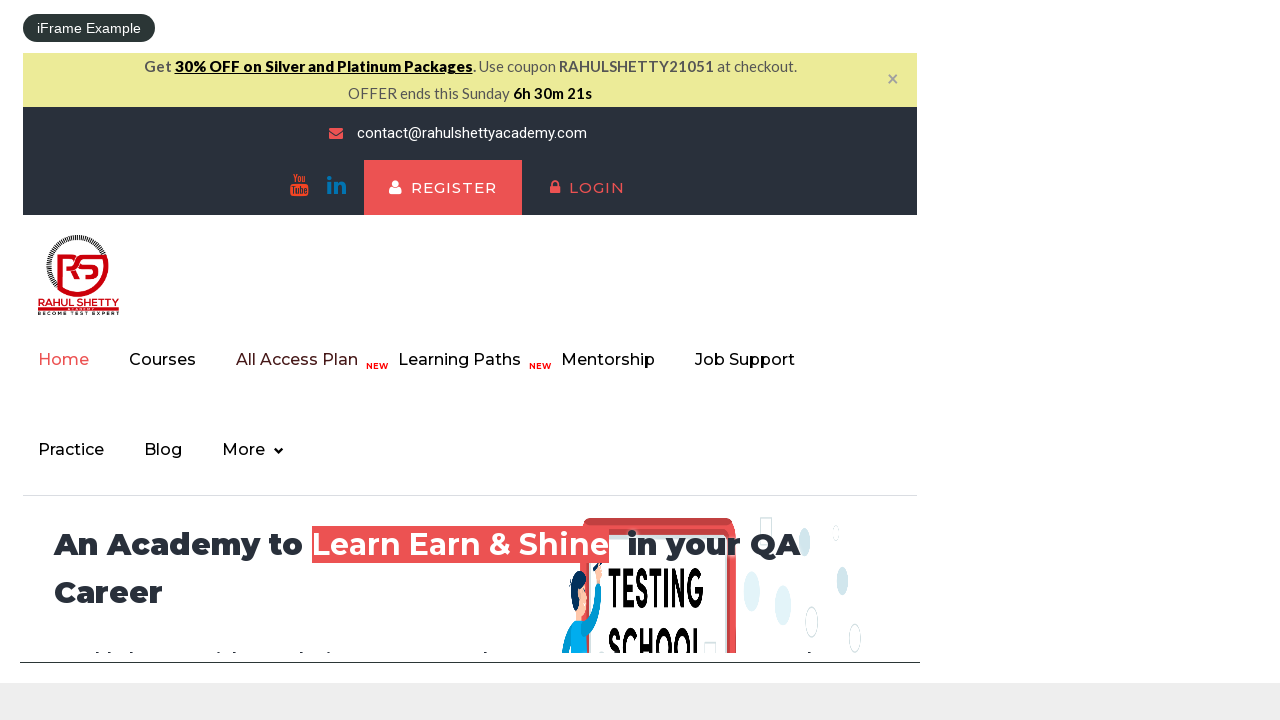

Retrieved text content from iframe element: 'Join 13,522 Happy Subscibers!'
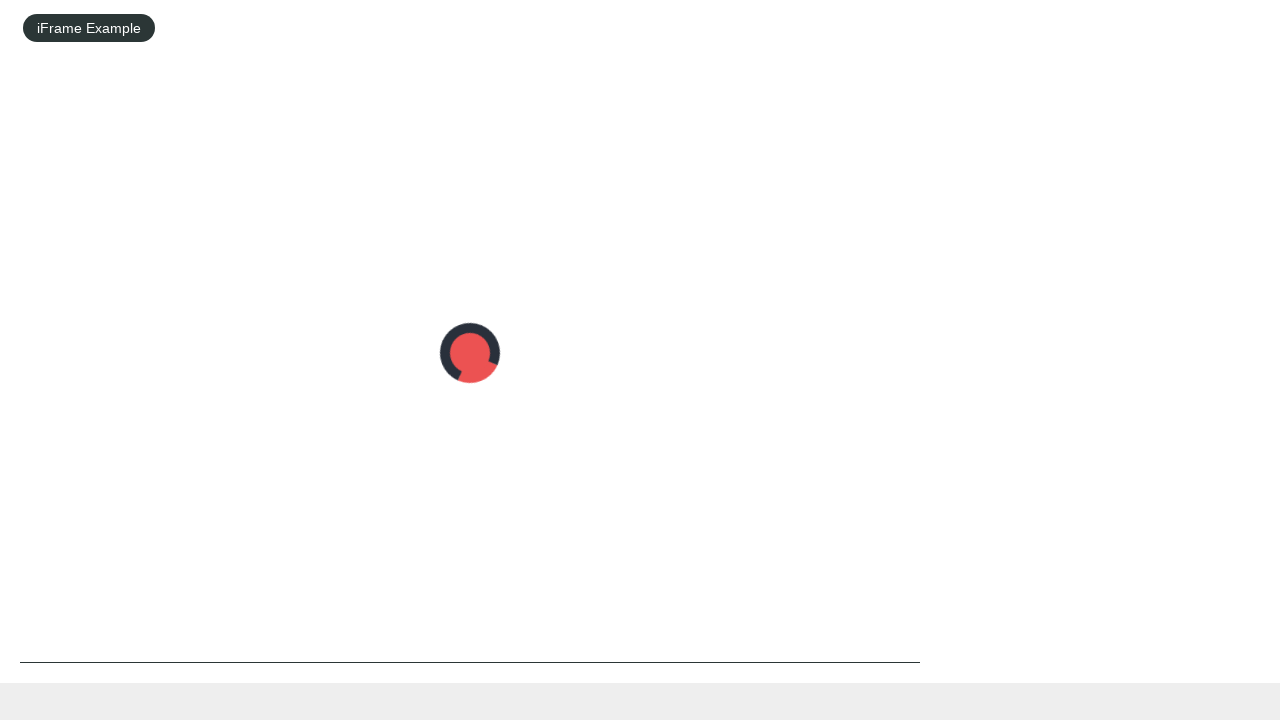

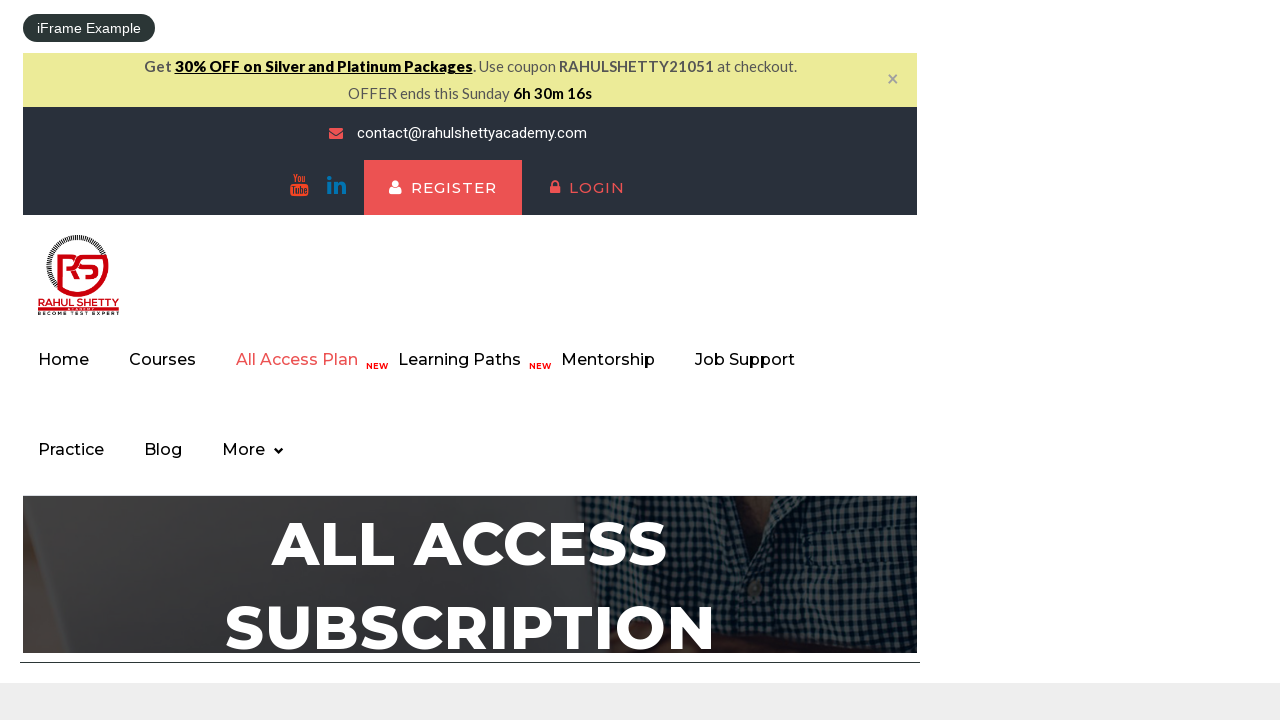